Tests jQuery UI select menu dropdowns by selecting options from multiple dropdown menus including speed, files, number, and salutation

Starting URL: https://jqueryui.com/resources/demos/selectmenu/default.html

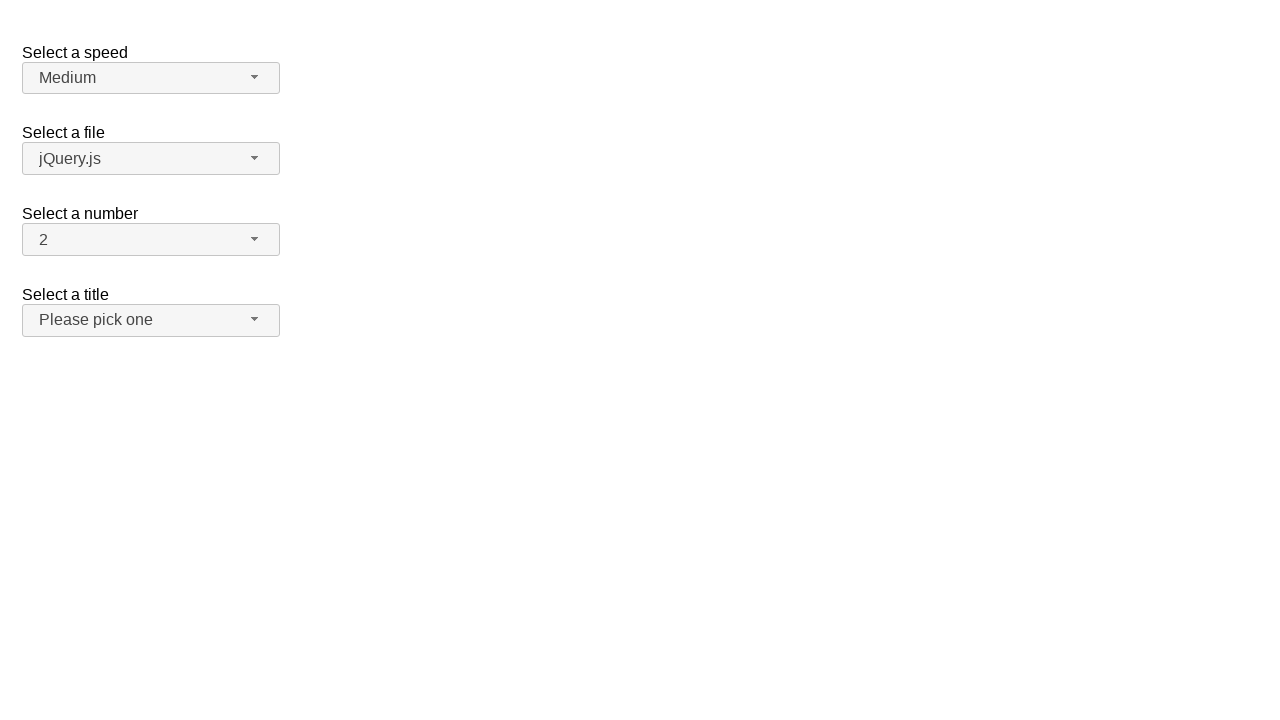

Clicked speed dropdown button at (151, 78) on xpath=//span[@id='speed-button']
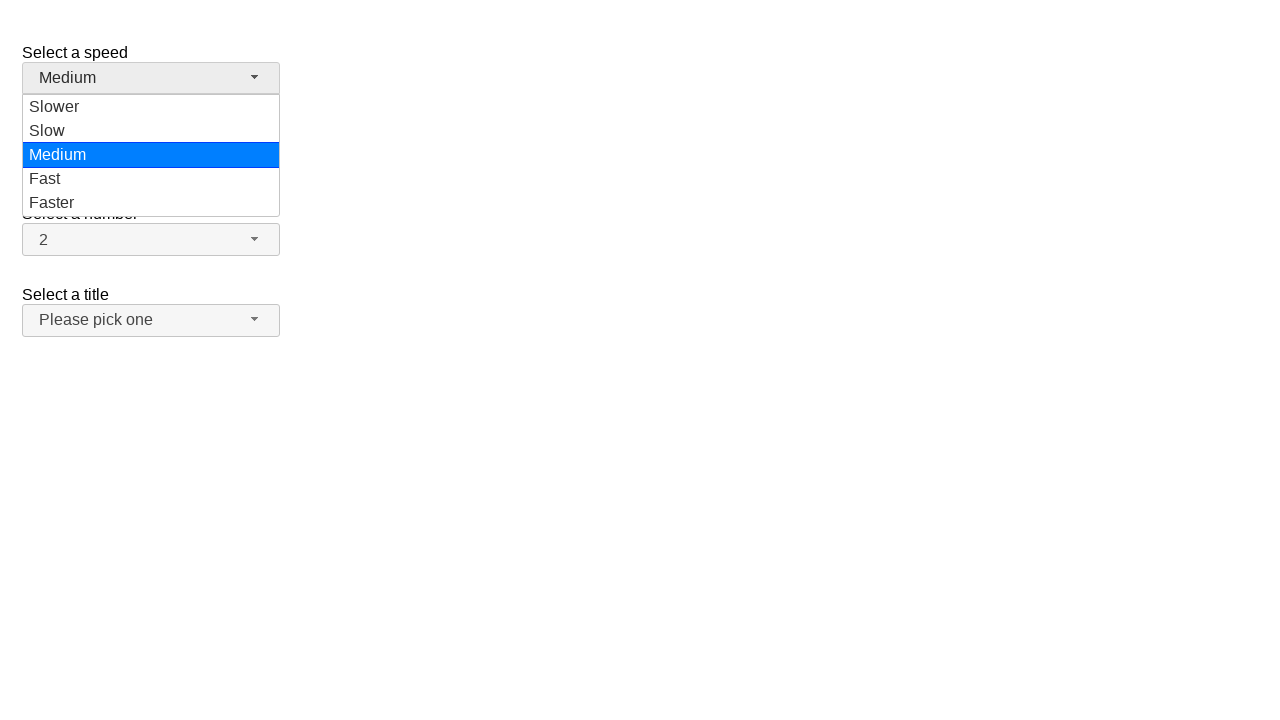

Selected 'Faster' option from speed dropdown at (151, 203) on ul#speed-menu div:has-text('Faster')
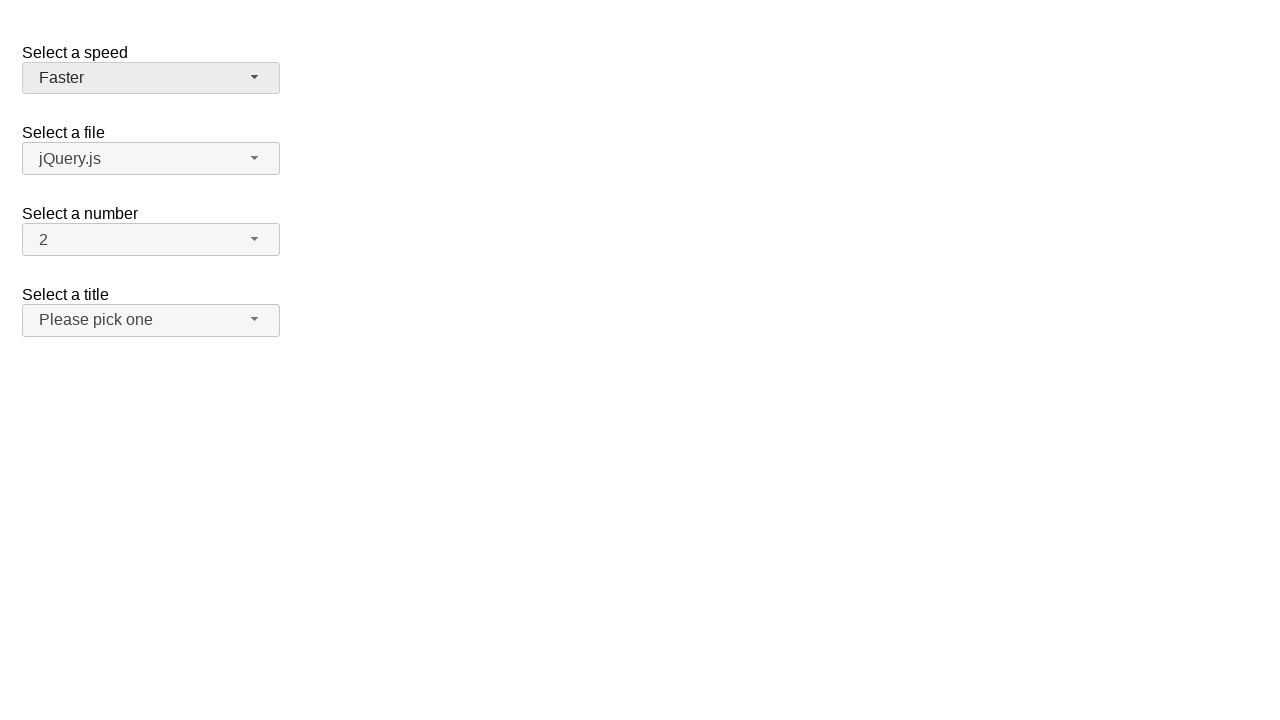

Clicked files dropdown button at (151, 159) on xpath=//span[@id='files-button']
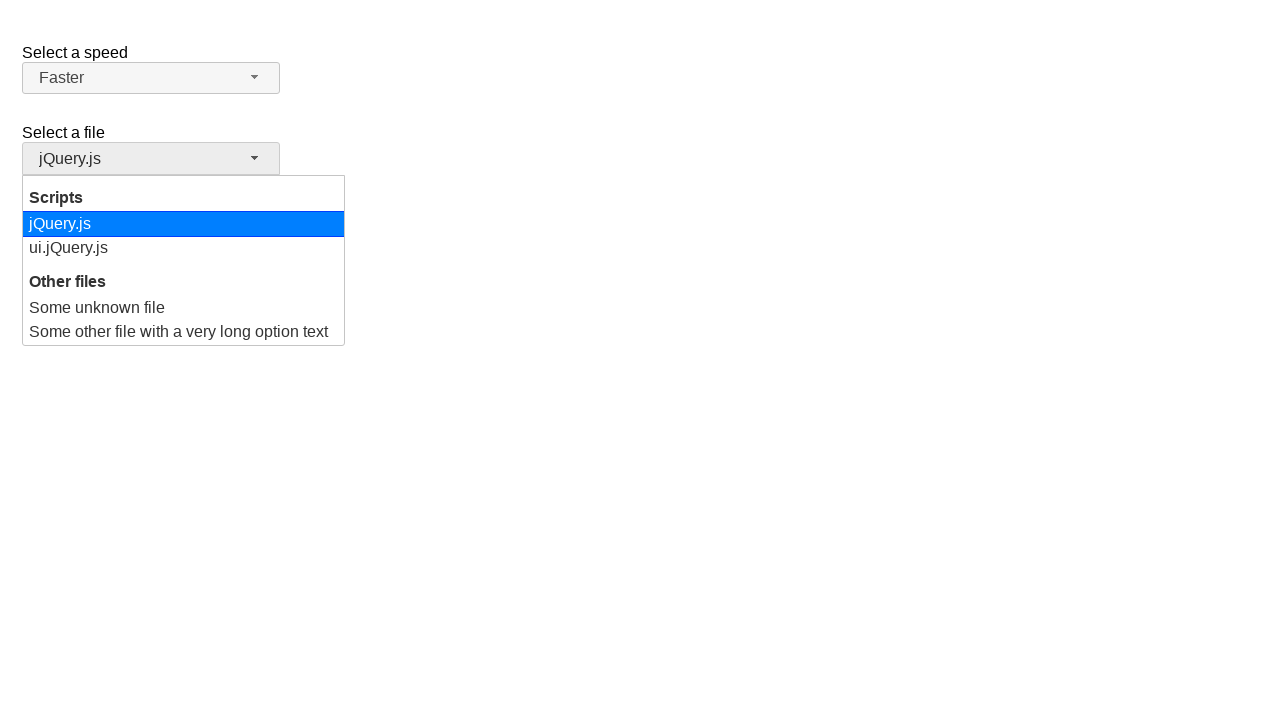

Selected 'ui.jQuery.js' option from files dropdown at (184, 248) on ul#files-menu div:has-text('ui.jQuery.js')
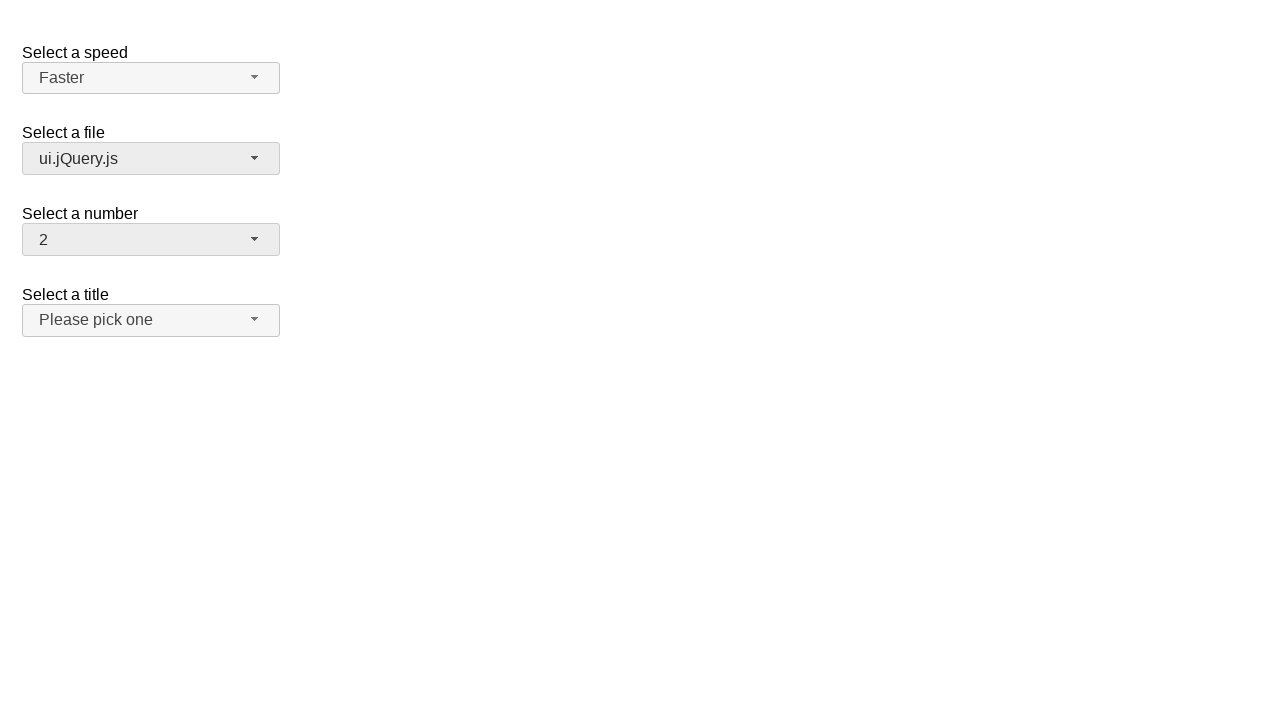

Clicked number dropdown button at (151, 240) on xpath=//span[@id='number-button']
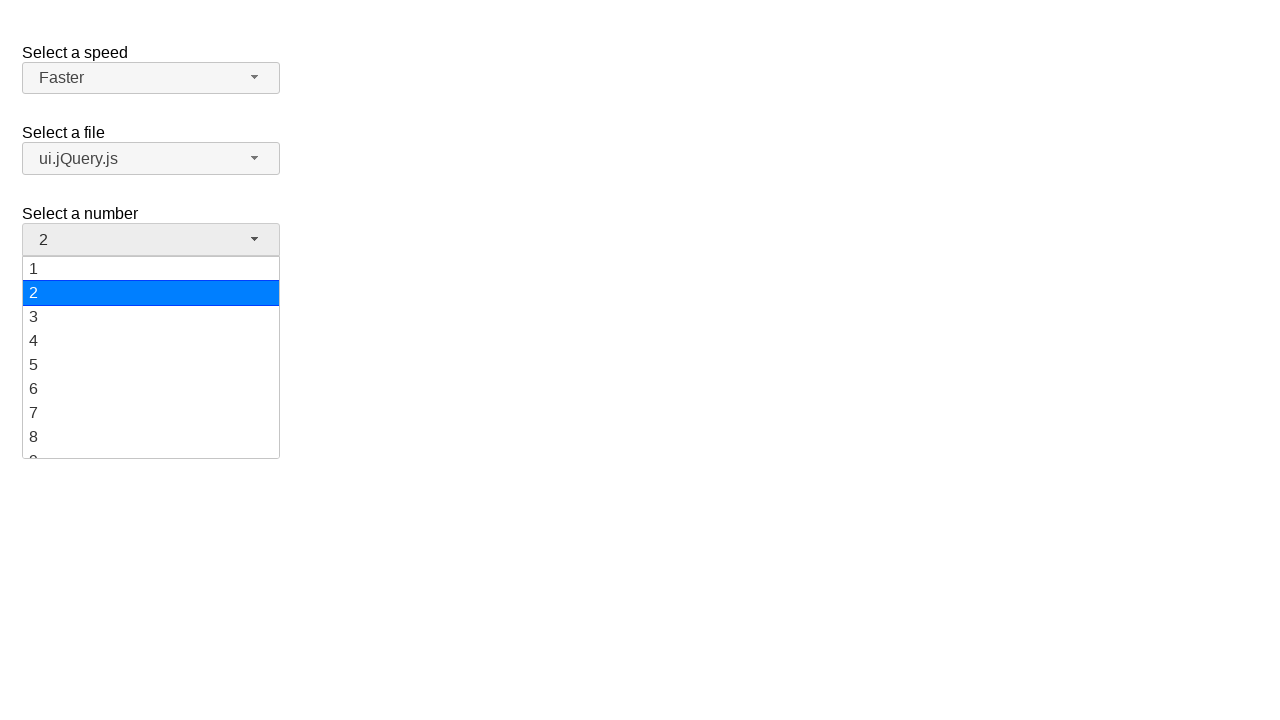

Selected '15' option from number dropdown at (151, 357) on ul#number-menu div:has-text('15')
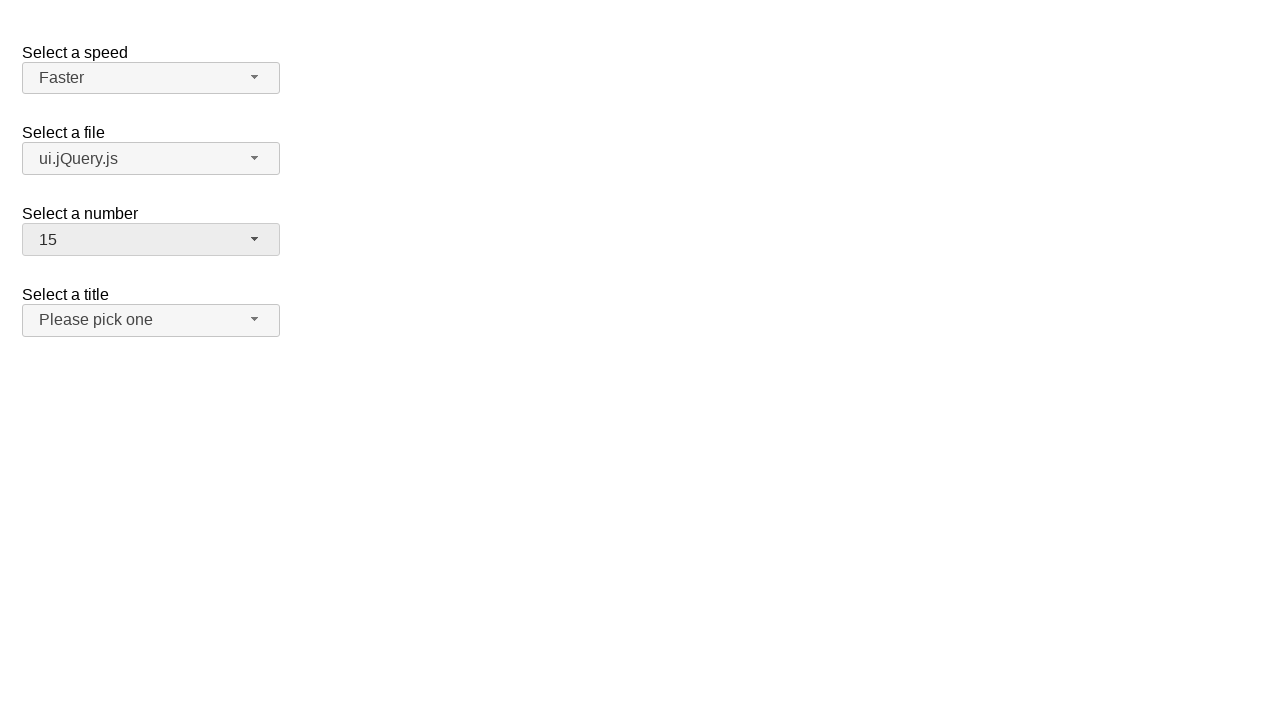

Clicked salutation dropdown button at (151, 320) on xpath=//span[@id='salutation-button']
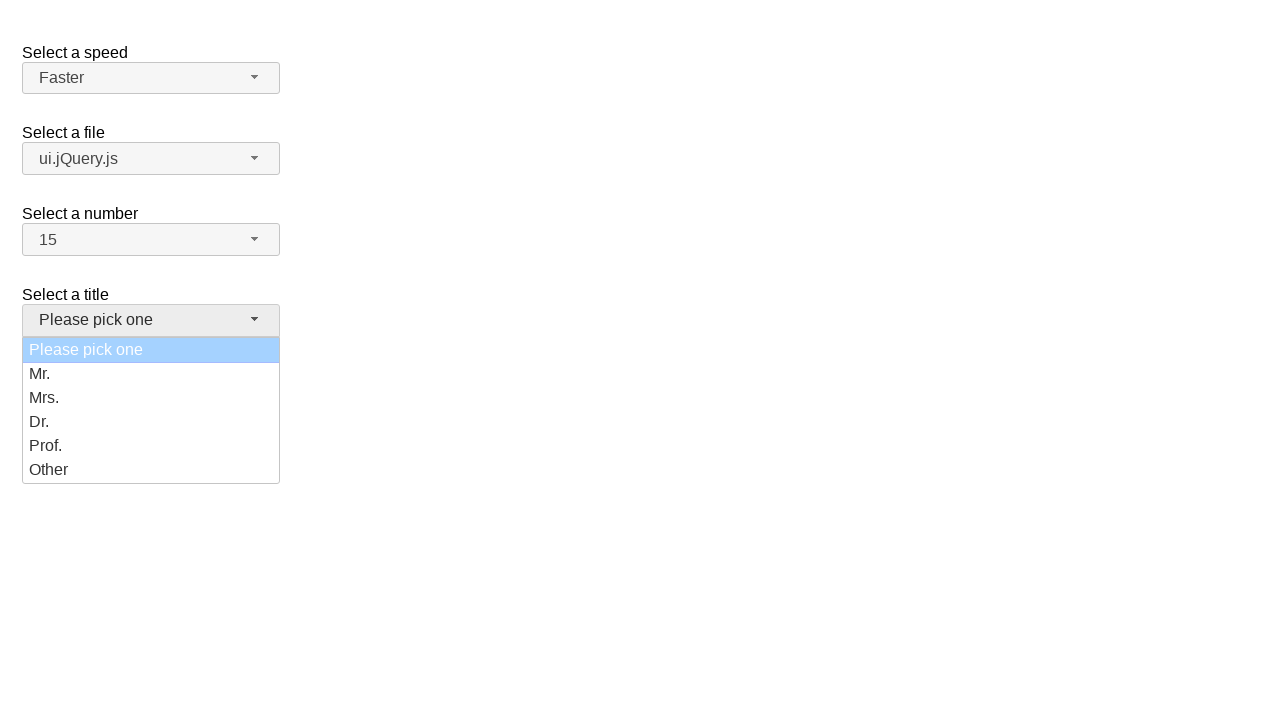

Selected 'Dr.' option from salutation dropdown at (151, 422) on ul#salutation-menu div:has-text('Dr.')
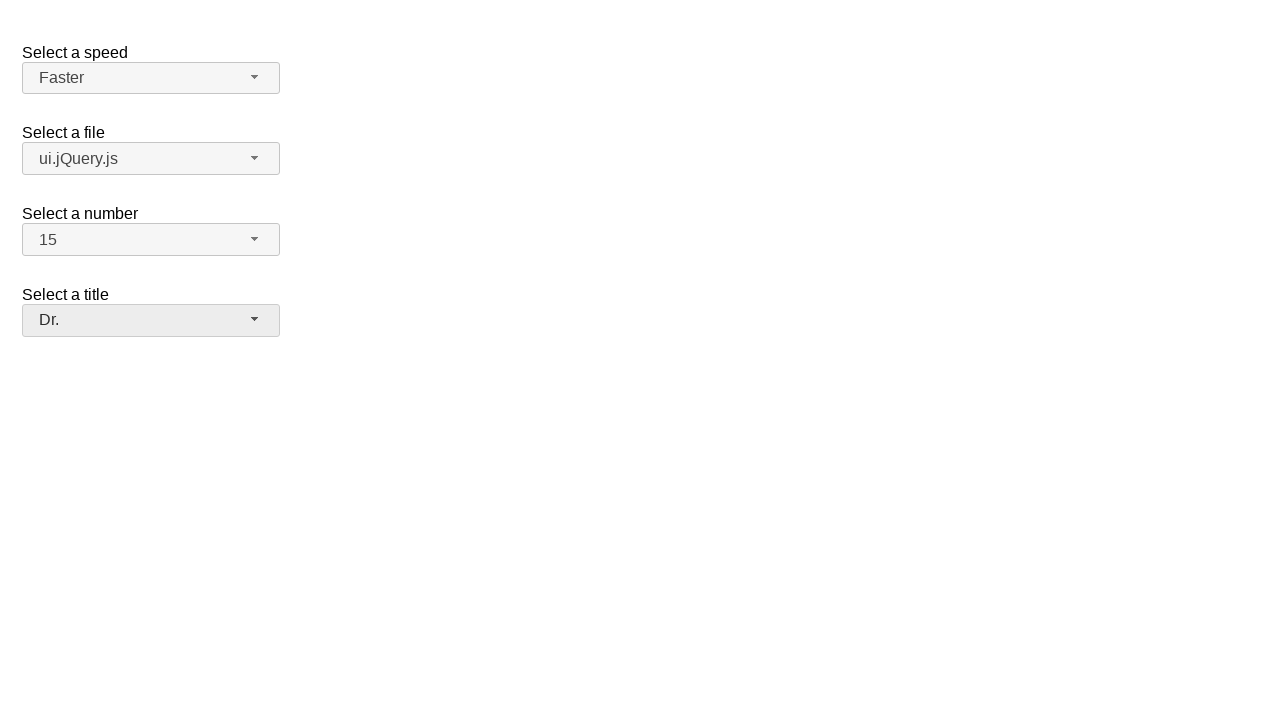

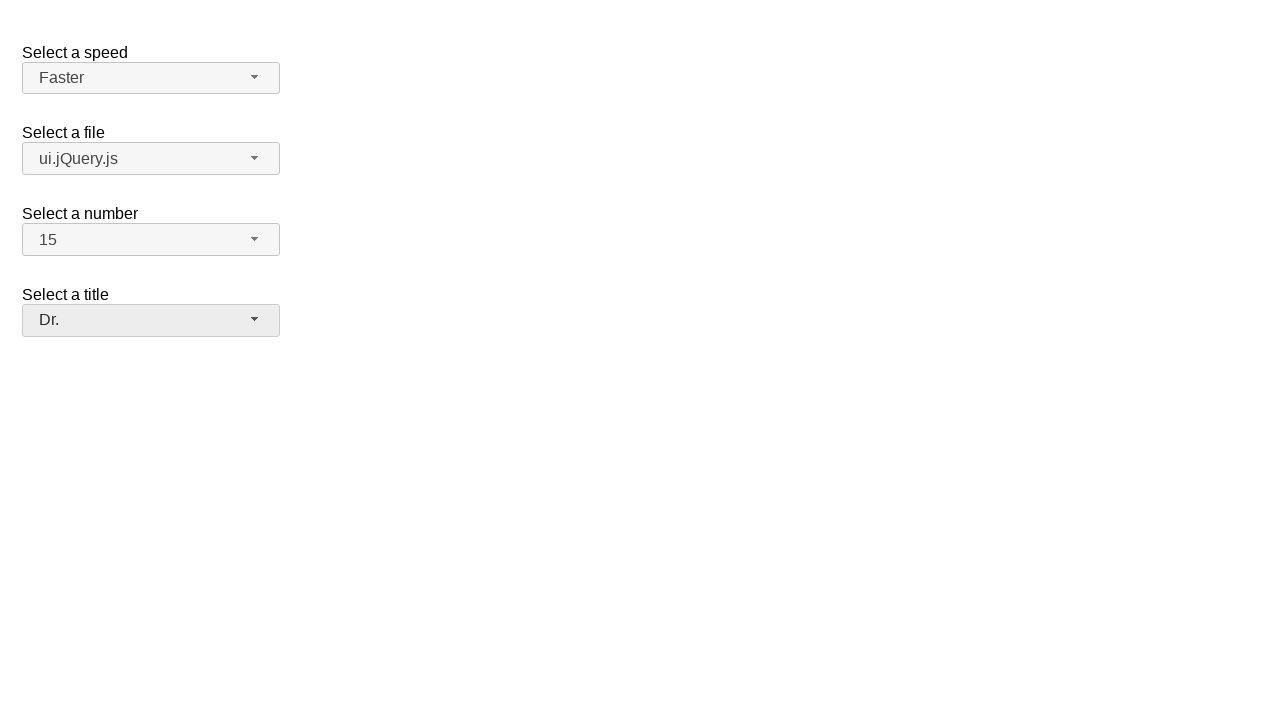